Tests window handling functionality by opening a popup window, switching to it, maximizing it, then closing it

Starting URL: http://omayo.blogspot.com/

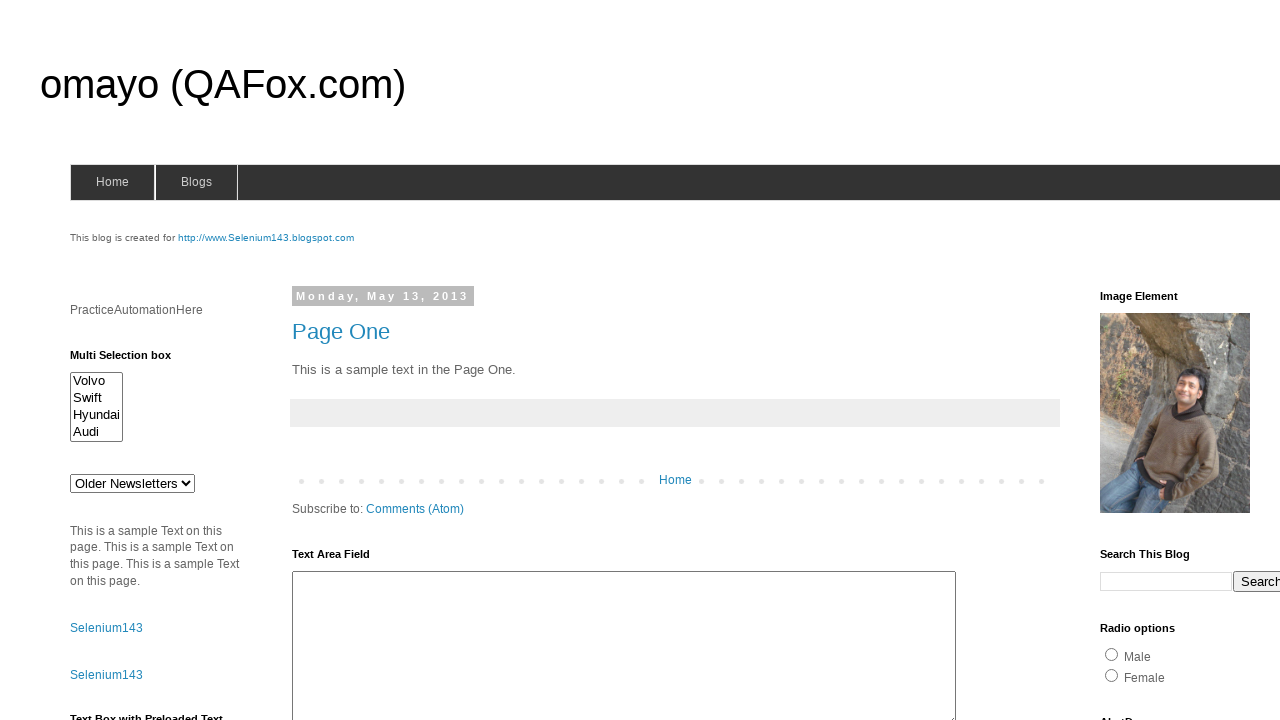

Clicked link to open popup window at (132, 360) on text=Open a popup window
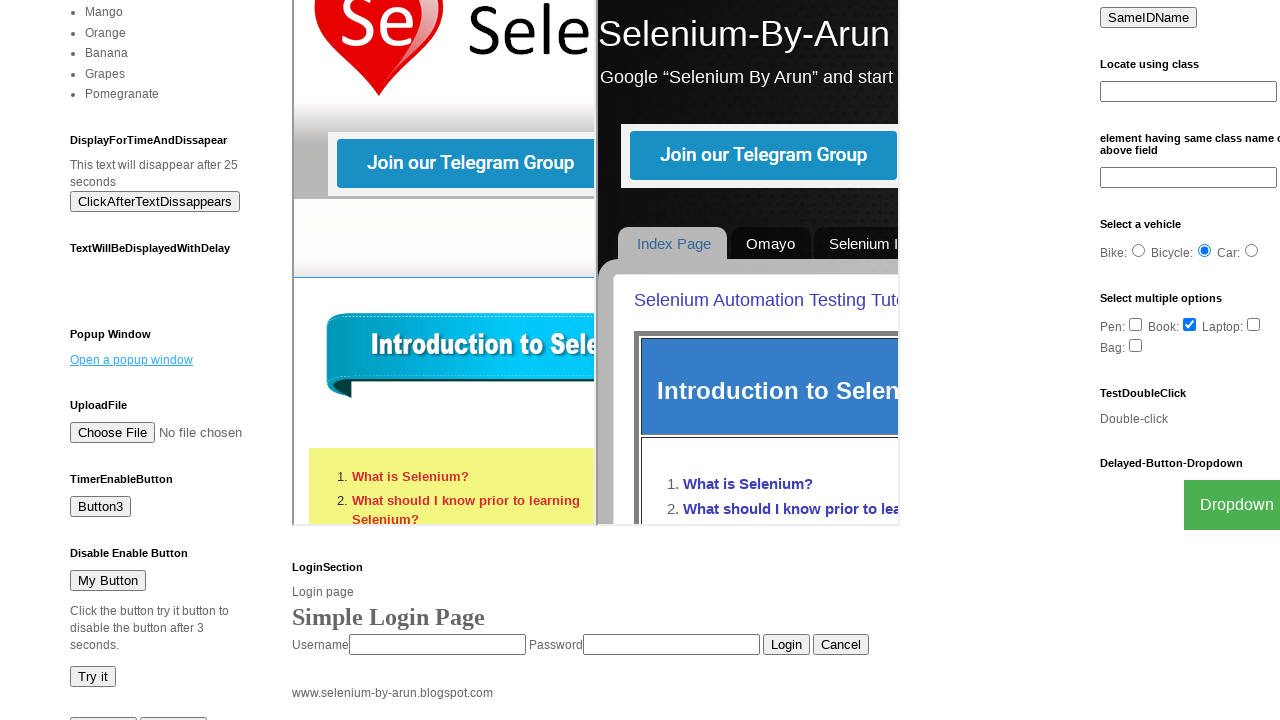

Waited 2000ms for popup window to appear
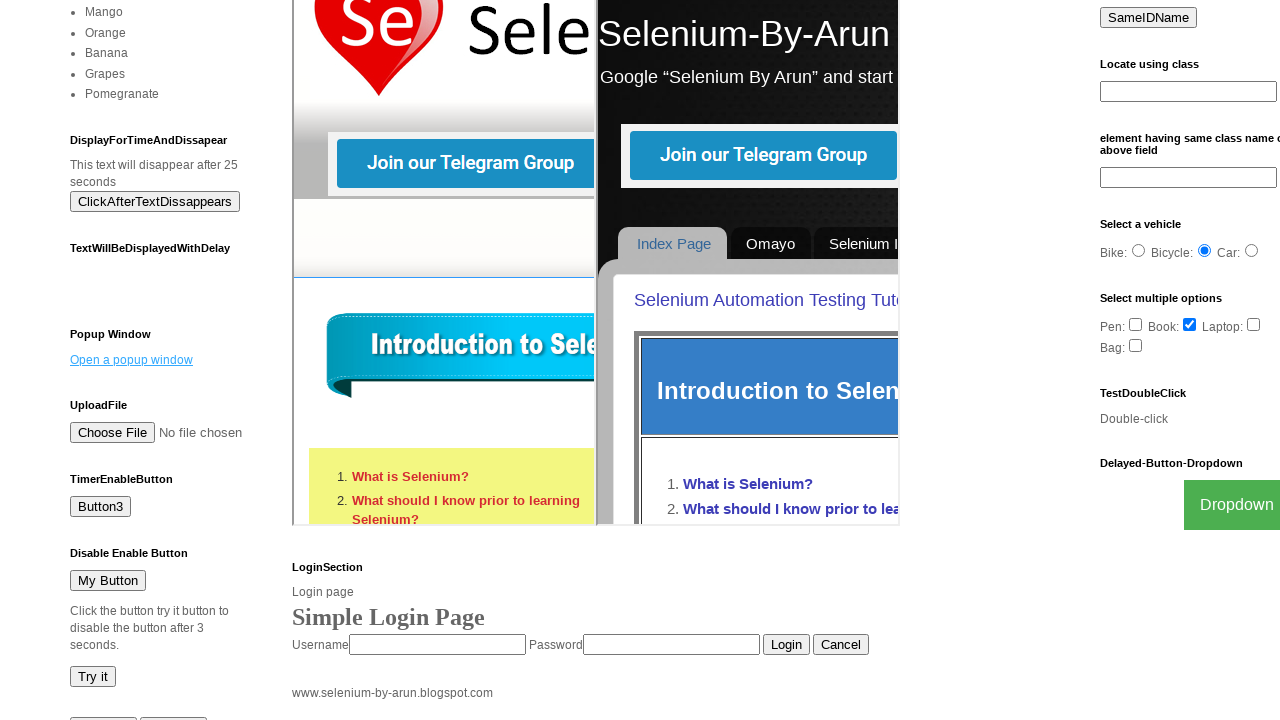

Retrieved all pages from context
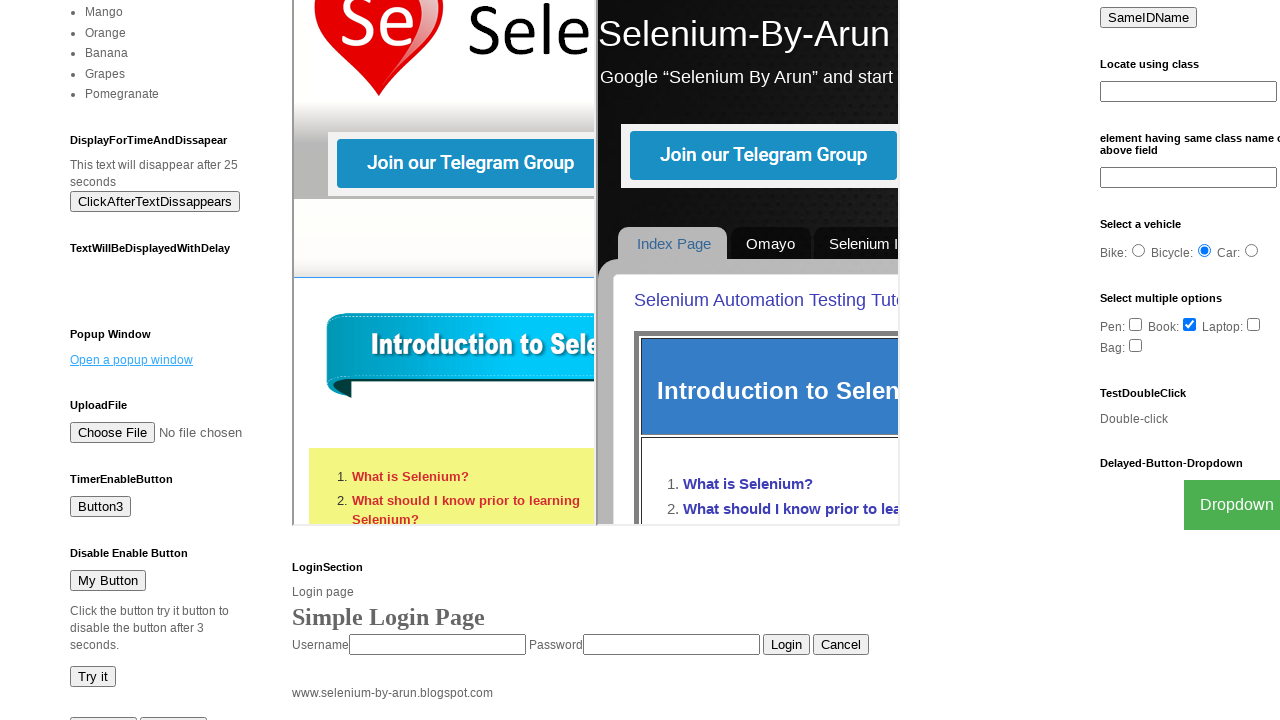

Identified popup window
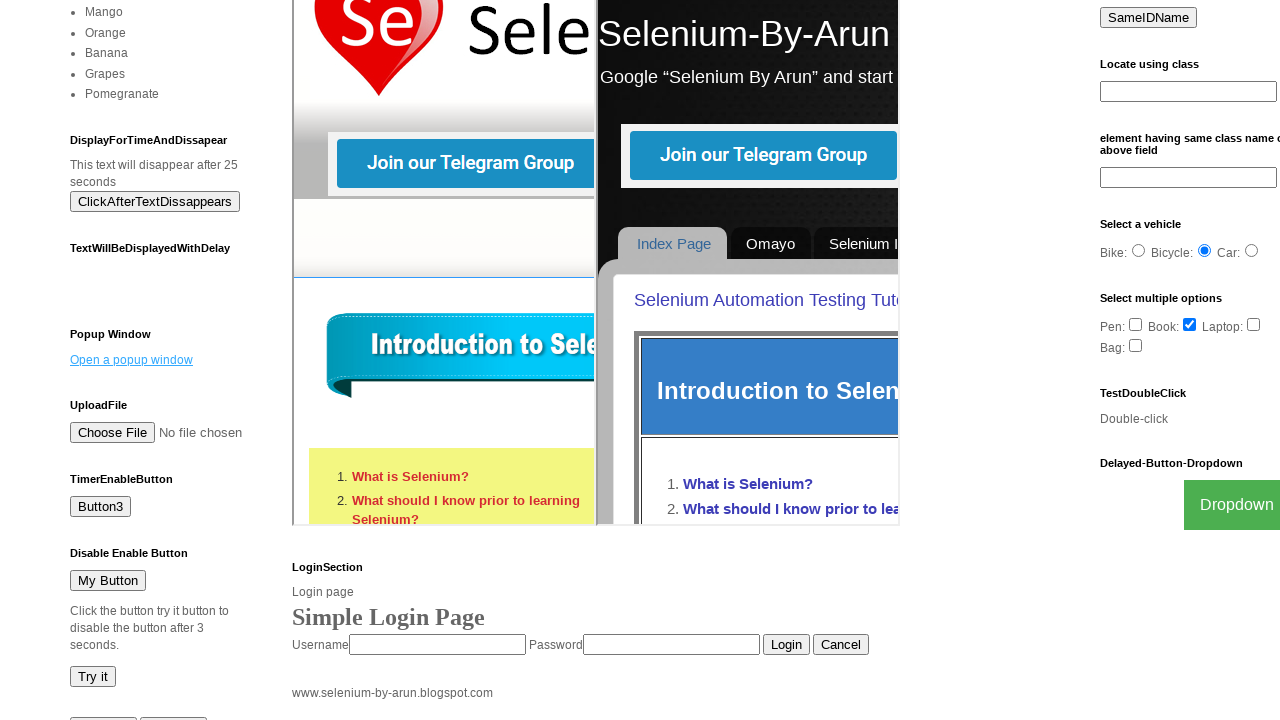

Brought popup window to front
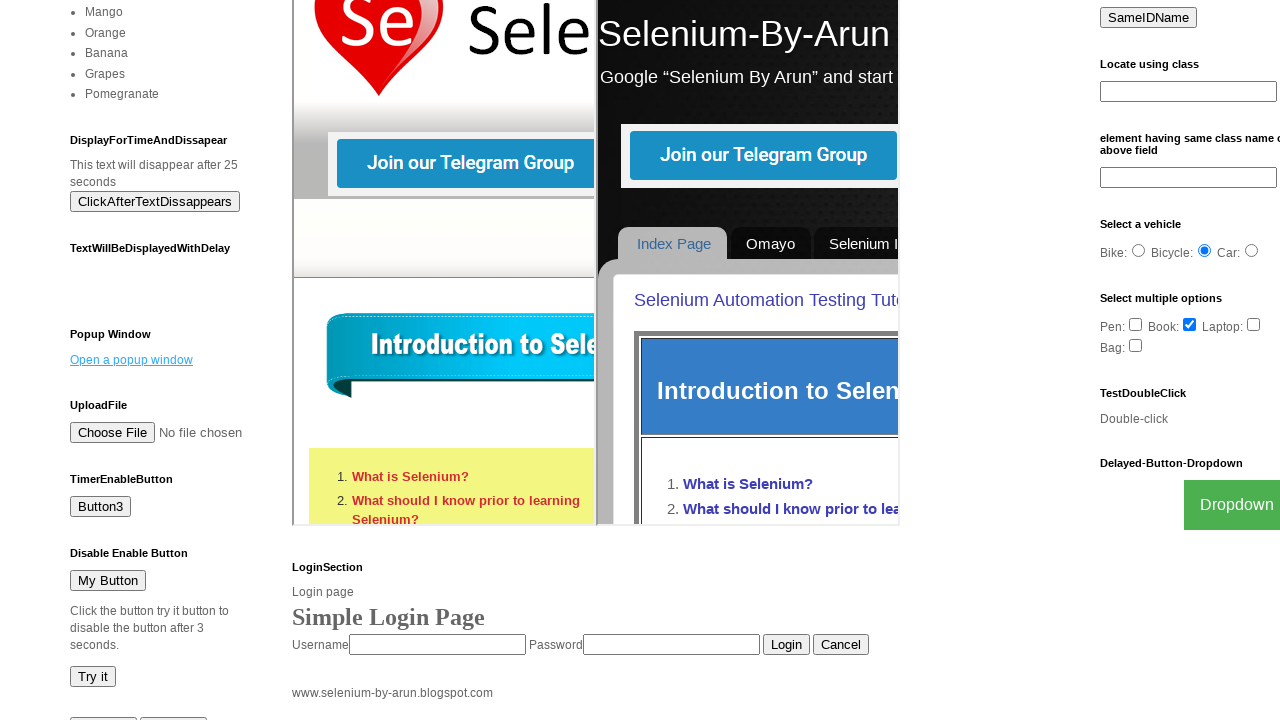

Waited 2000ms before closing popup
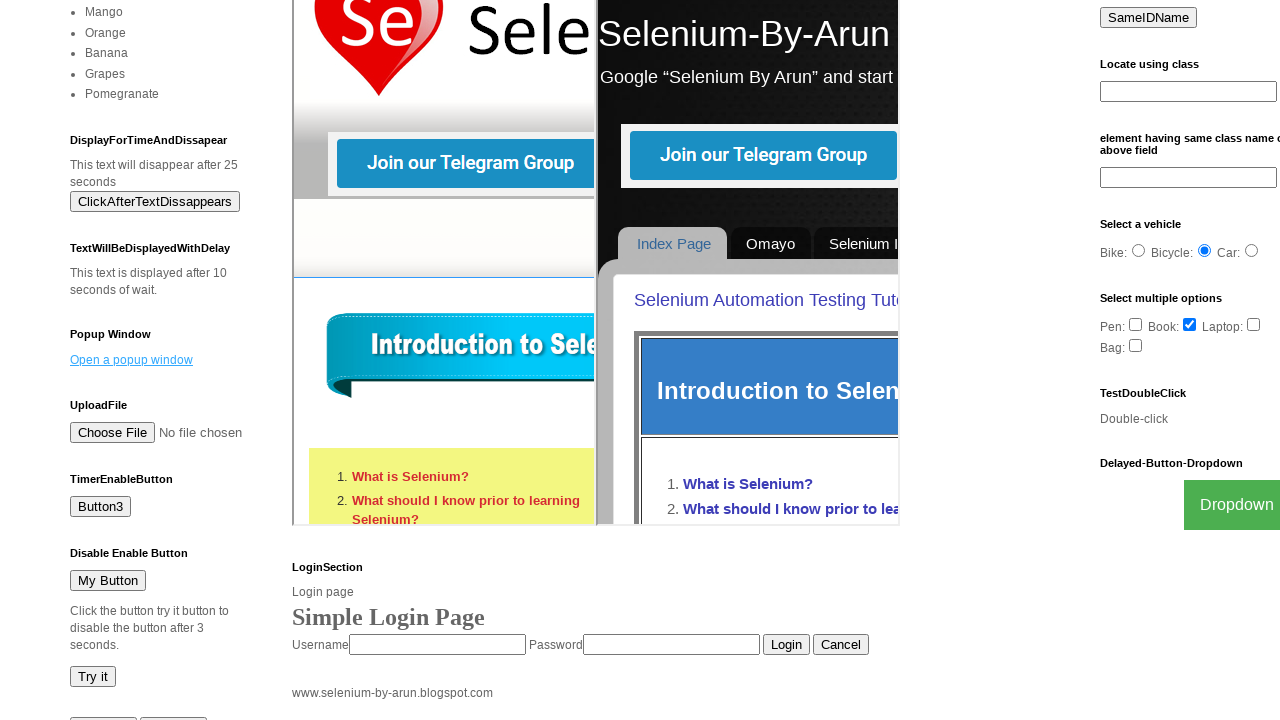

Closed popup window
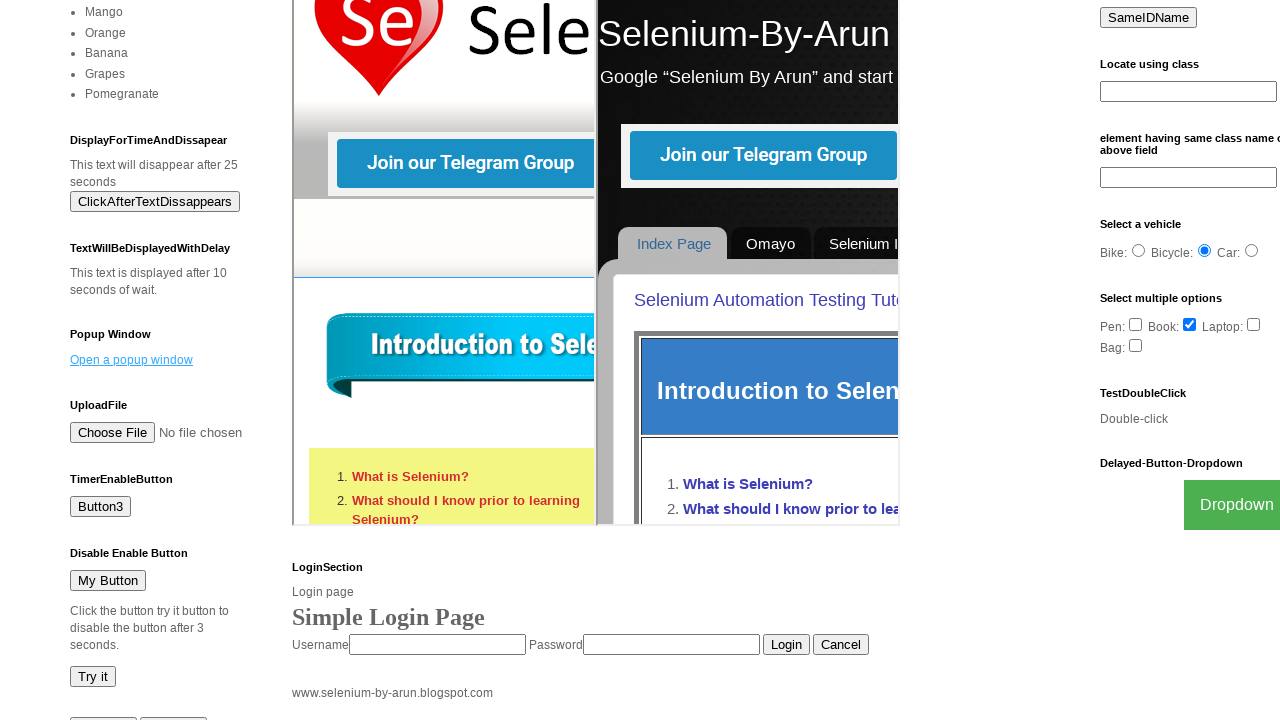

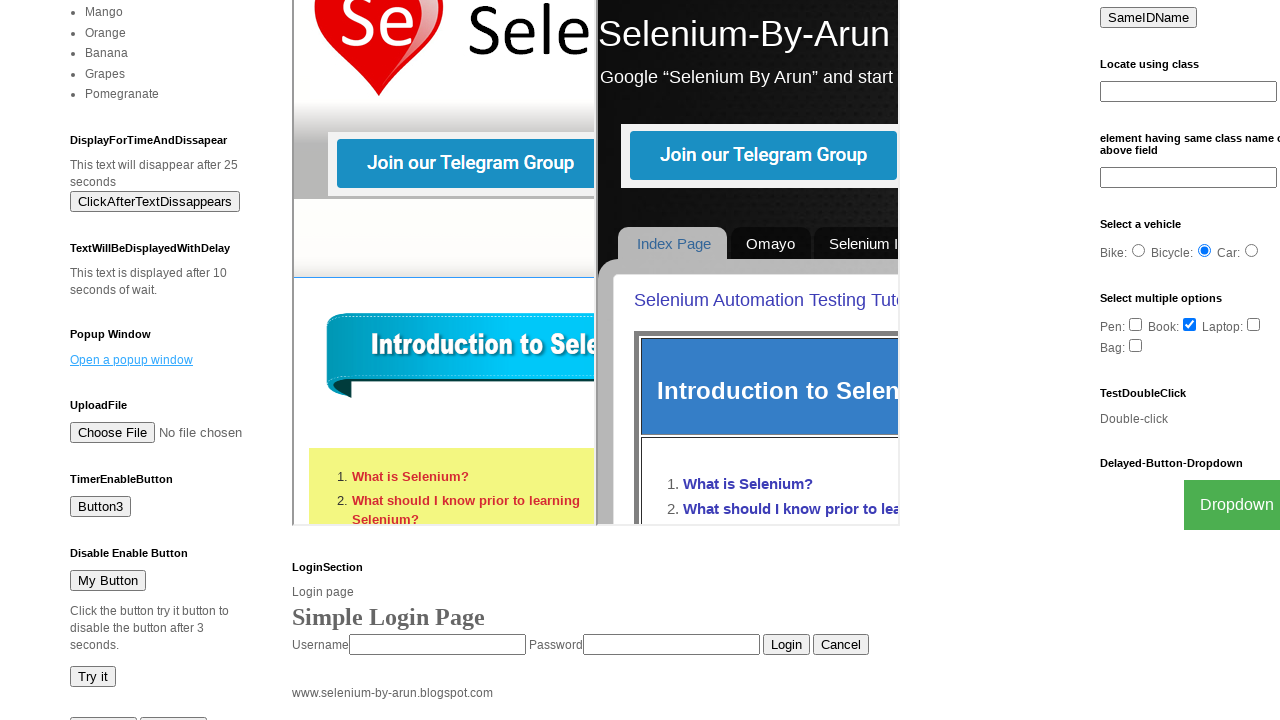